Tests a text box form by filling in name, email, current address, and permanent address fields, then submitting the form

Starting URL: https://demoqa.com/text-box

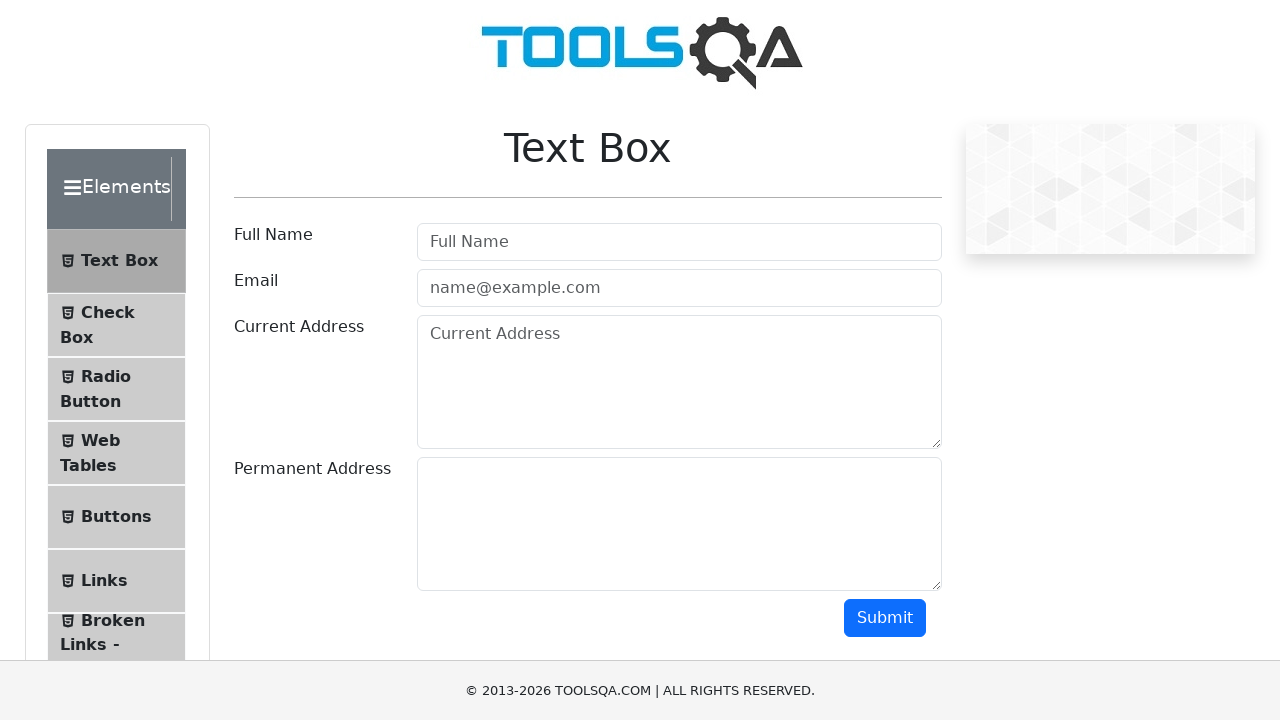

Filled name field with 'Marcus Thompson' on input#userName
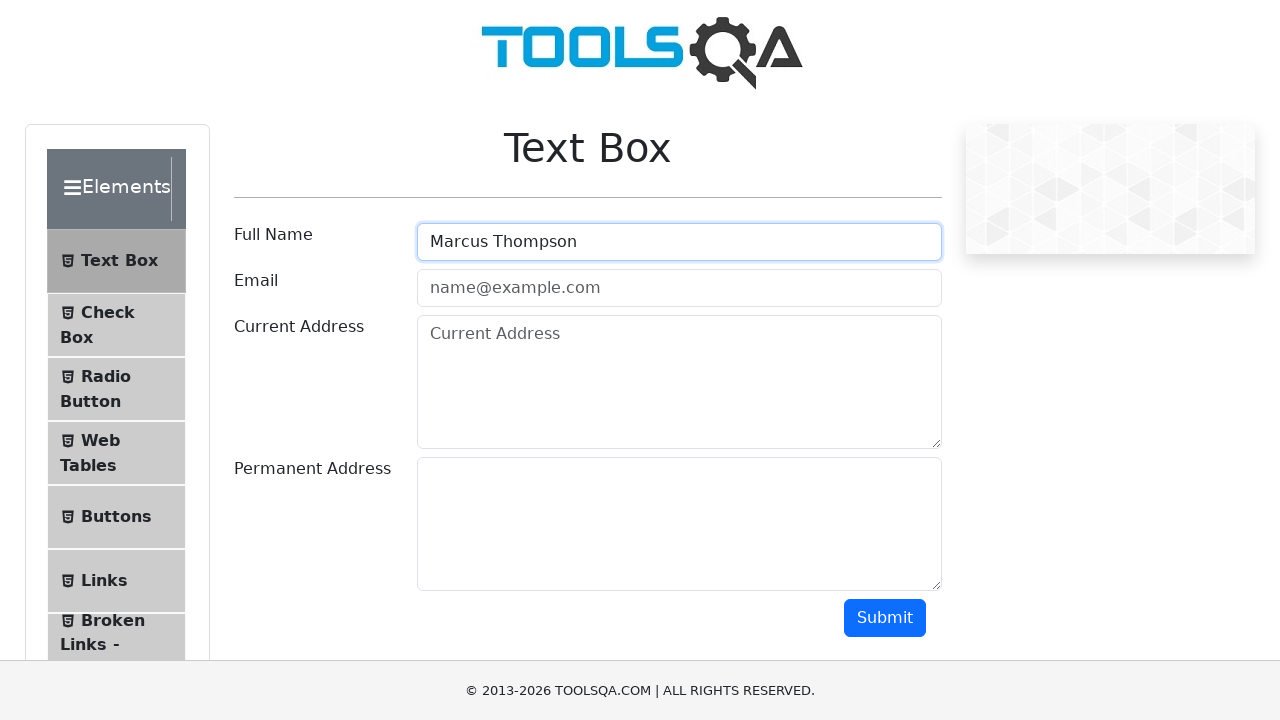

Filled email field with 'marcus.thompson@example.com' on input#userEmail
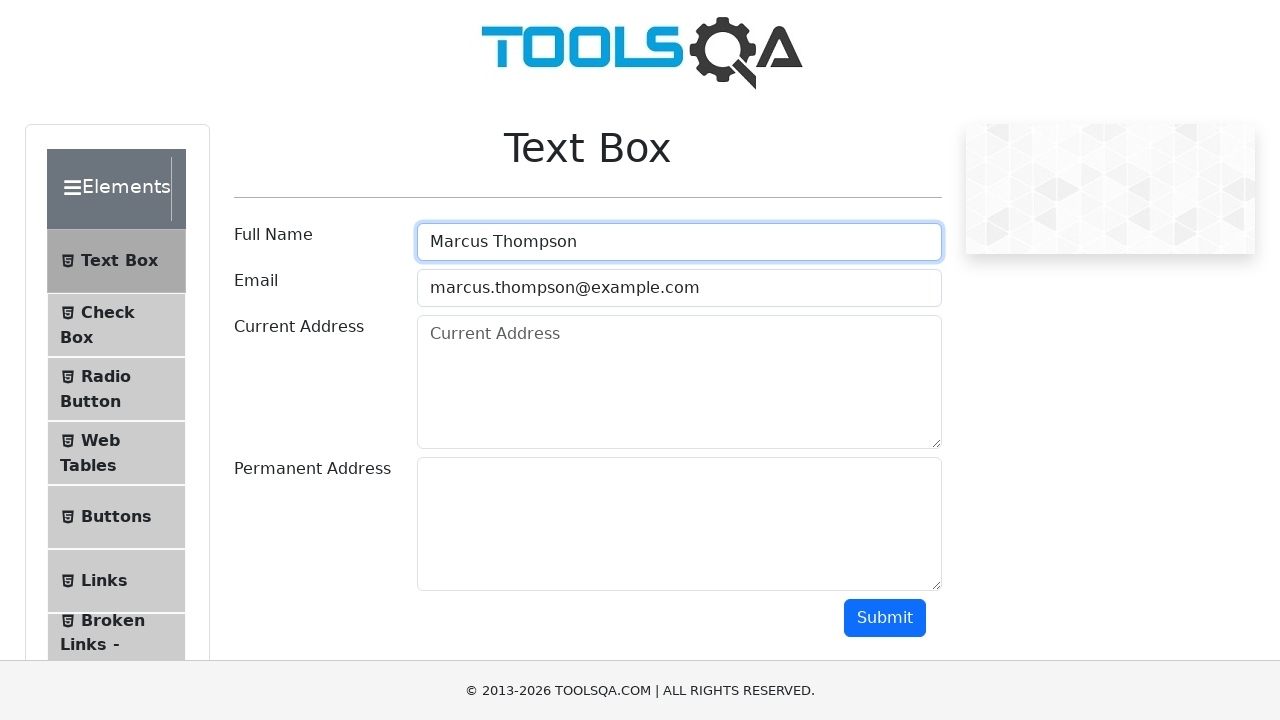

Filled current address field with '742 Maple Street, Apartment 5B, Springfield 62701' on textarea#currentAddress
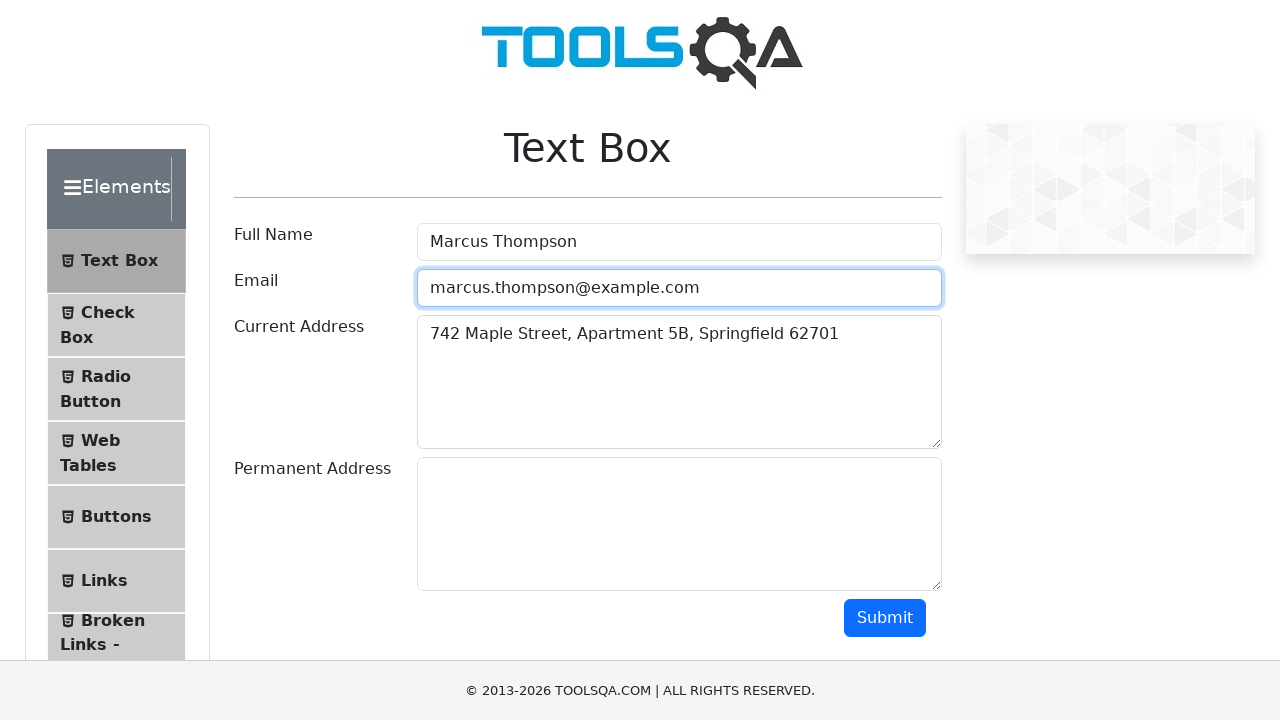

Filled permanent address field with '1523 Oak Avenue, Riverside Heights 90210' on textarea#permanentAddress
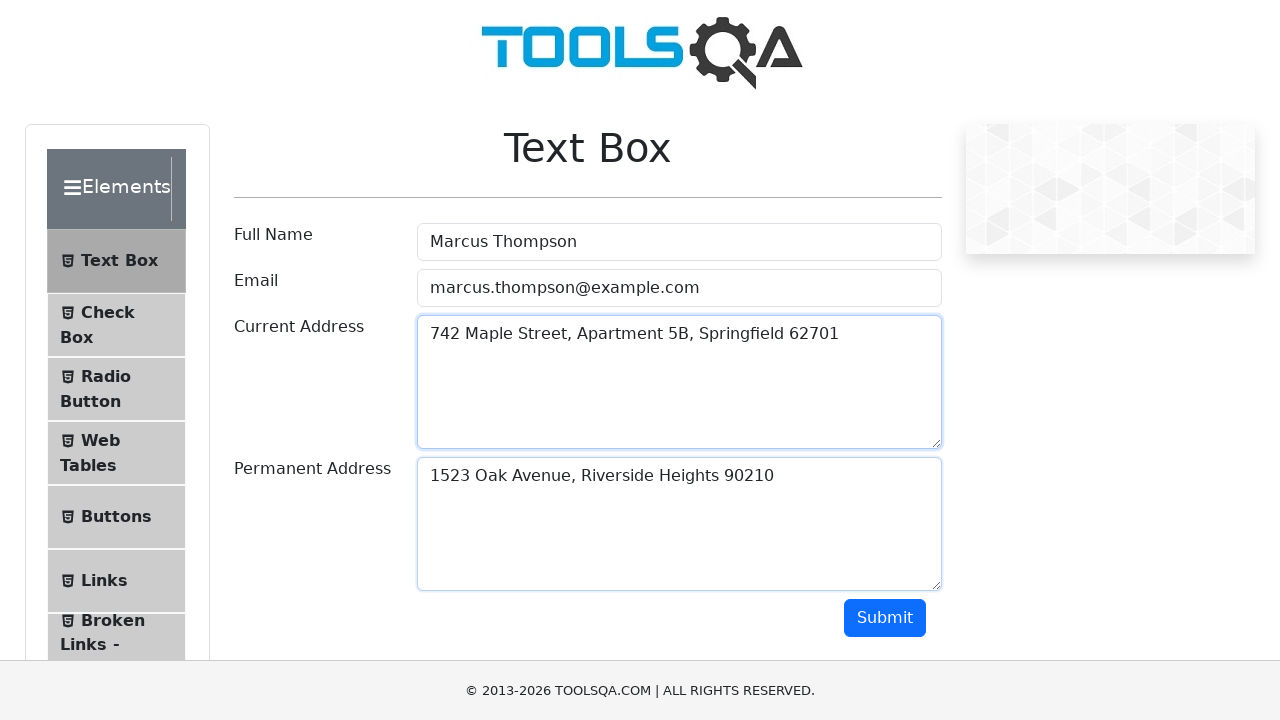

Clicked submit button to submit the text box form at (885, 618) on button#submit
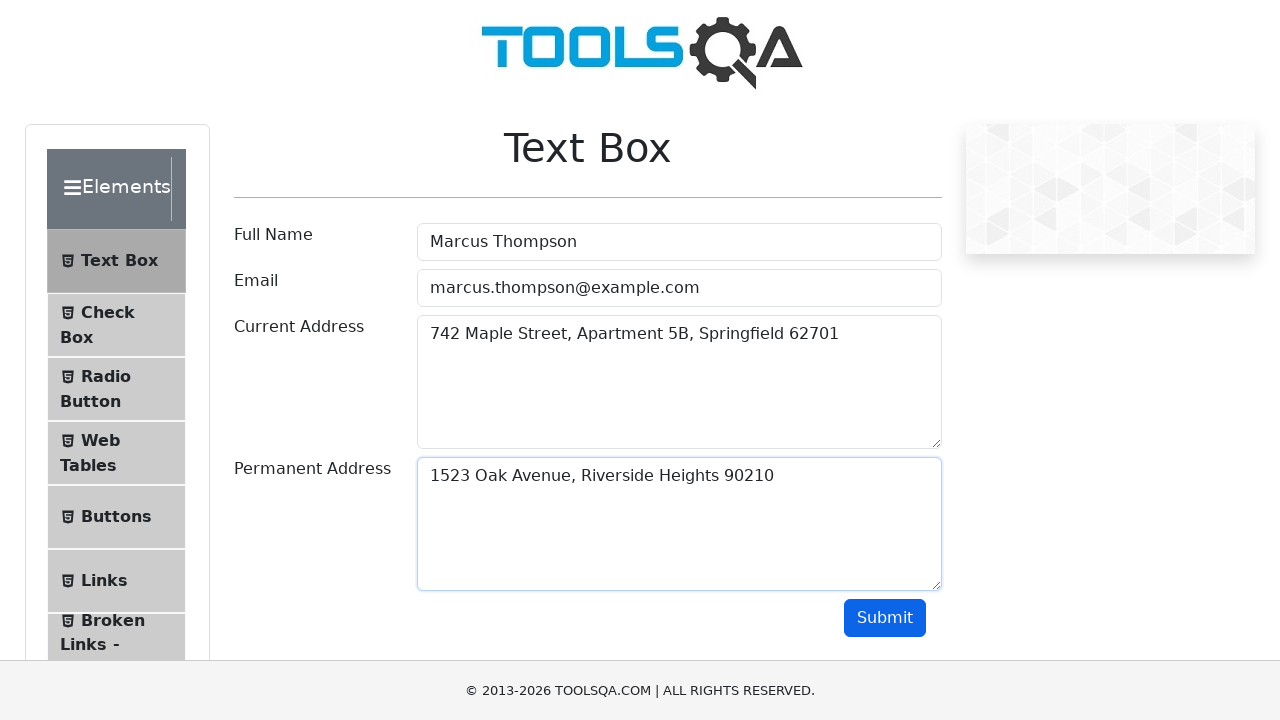

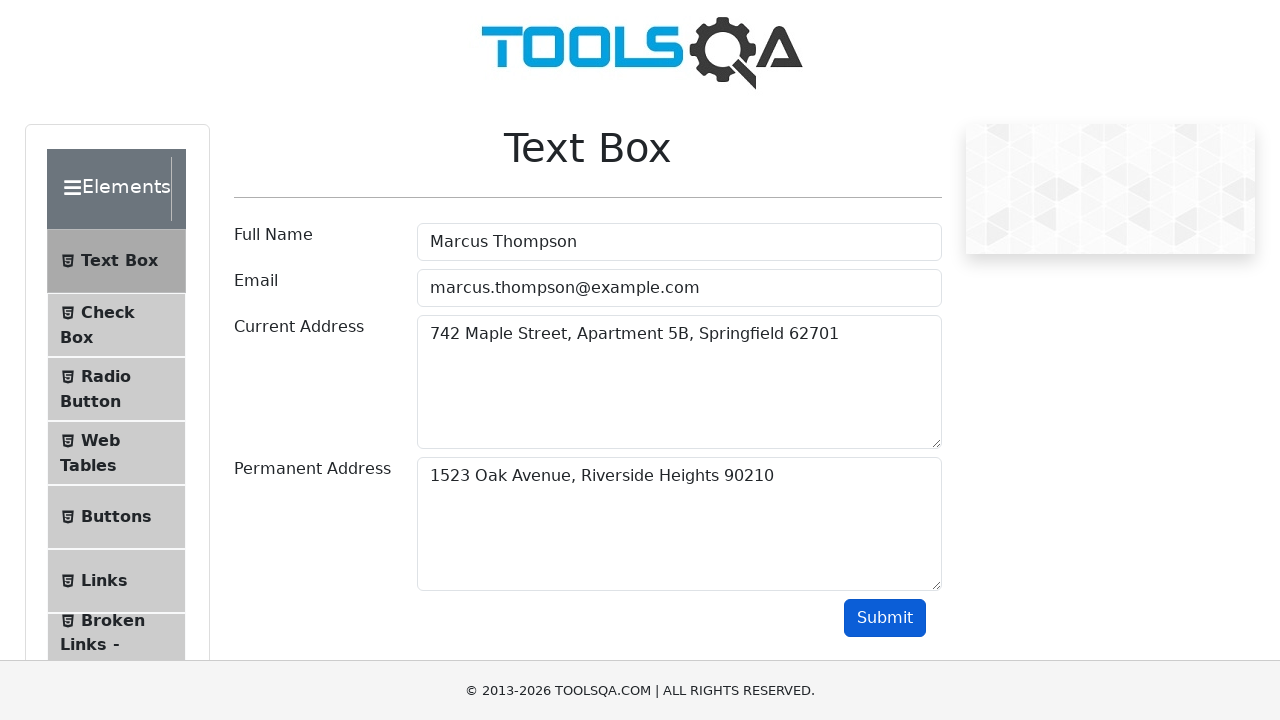